Tests the text input functionality on UI Testing Playground by entering text in an input field and clicking a button to verify the button text updates accordingly

Starting URL: http://uitestingplayground.com/textinput

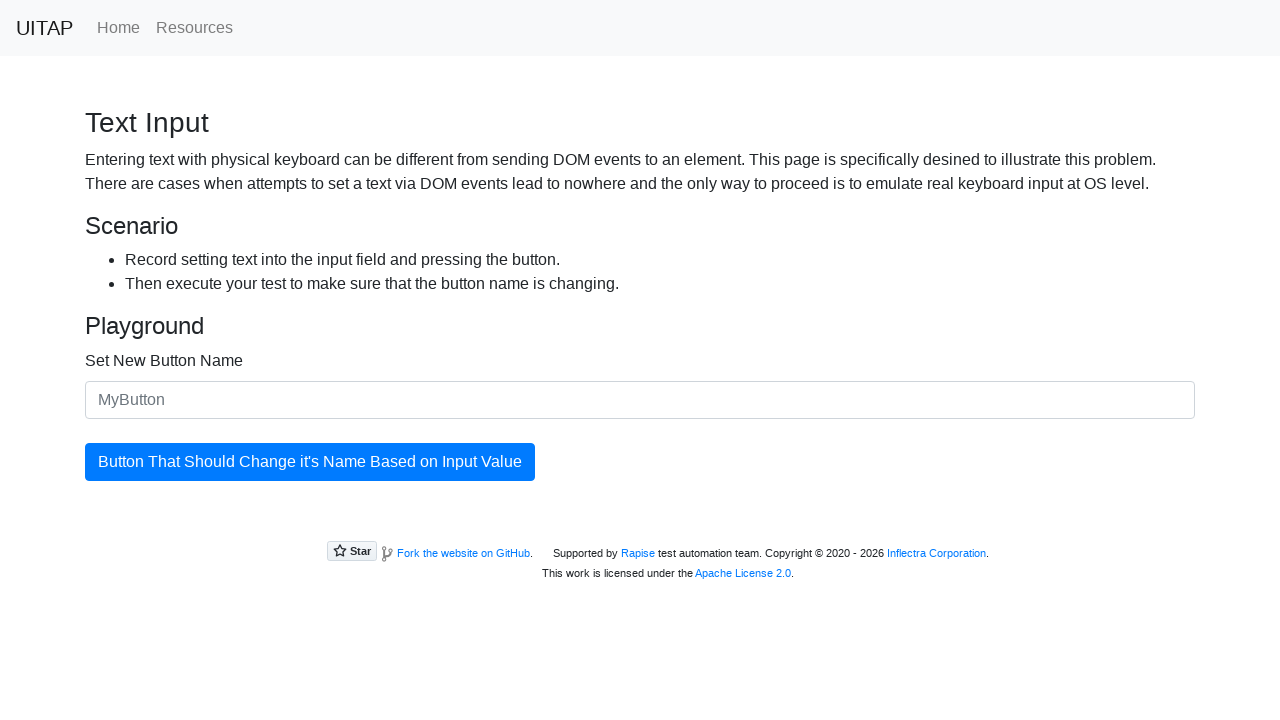

Input field #newButtonName is visible and ready
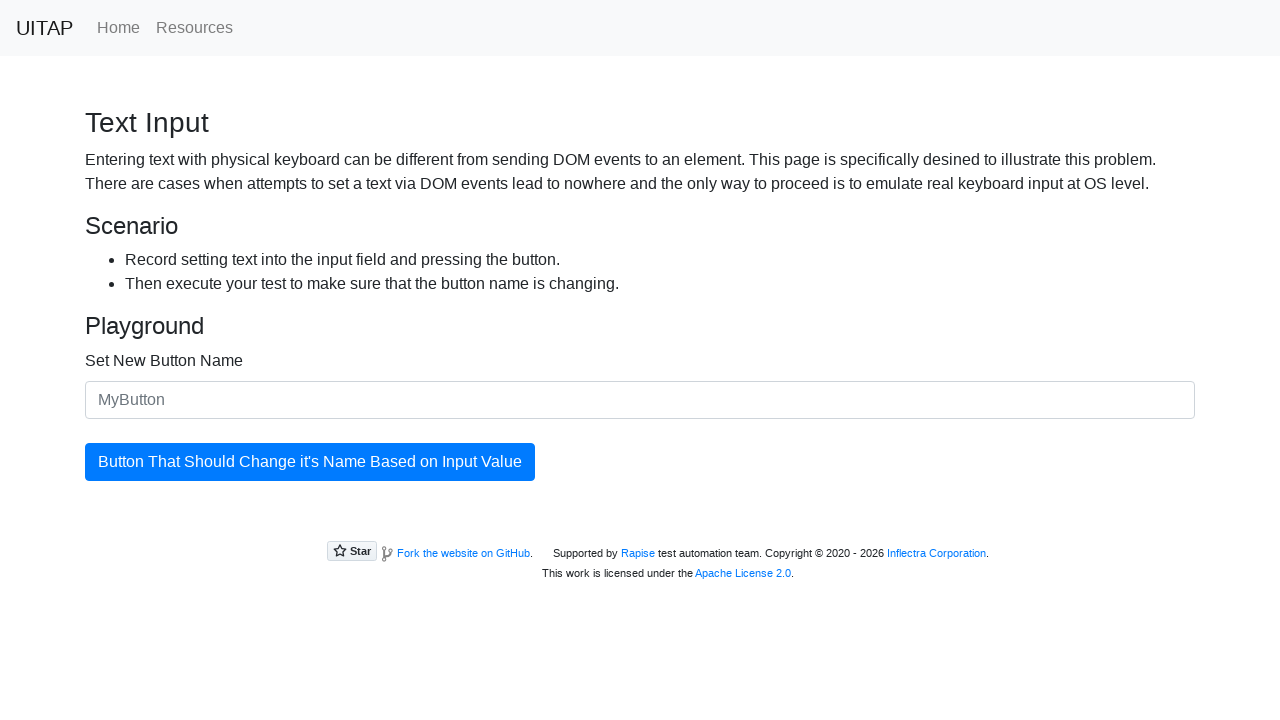

Filled input field with text 'SkyPro' on #newButtonName
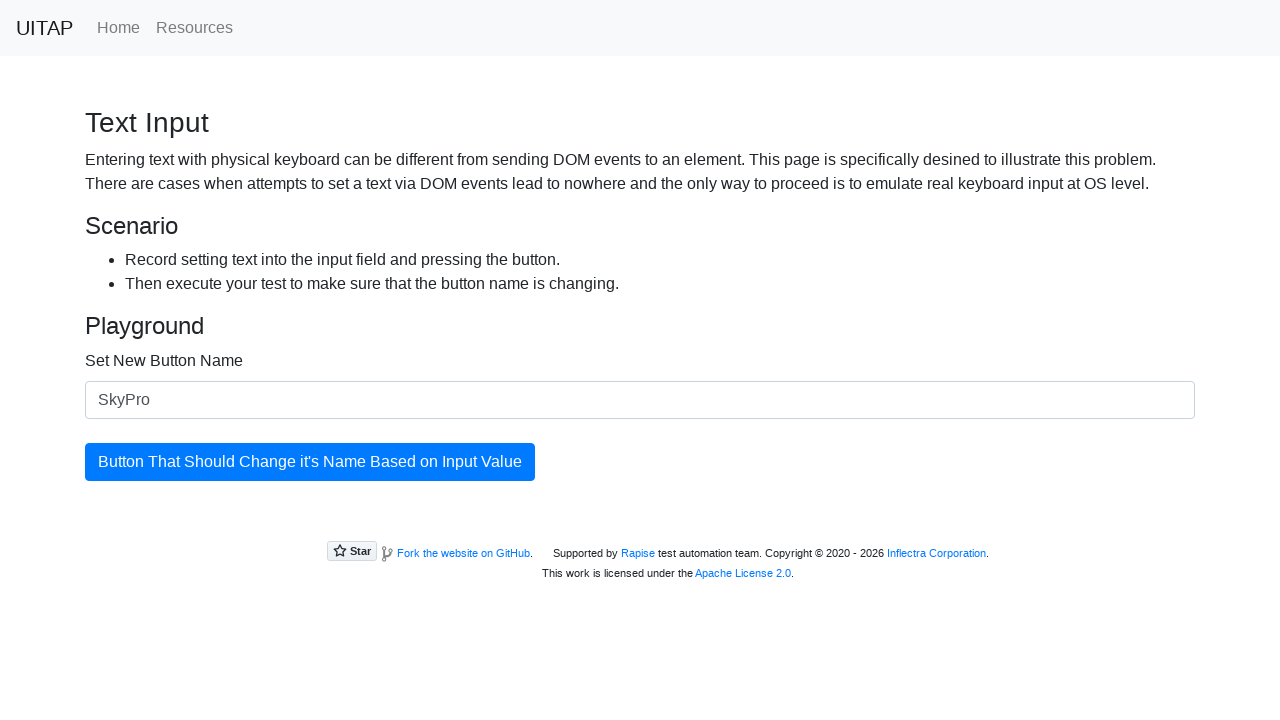

Clicked the updatingButton to trigger text update at (310, 462) on #updatingButton
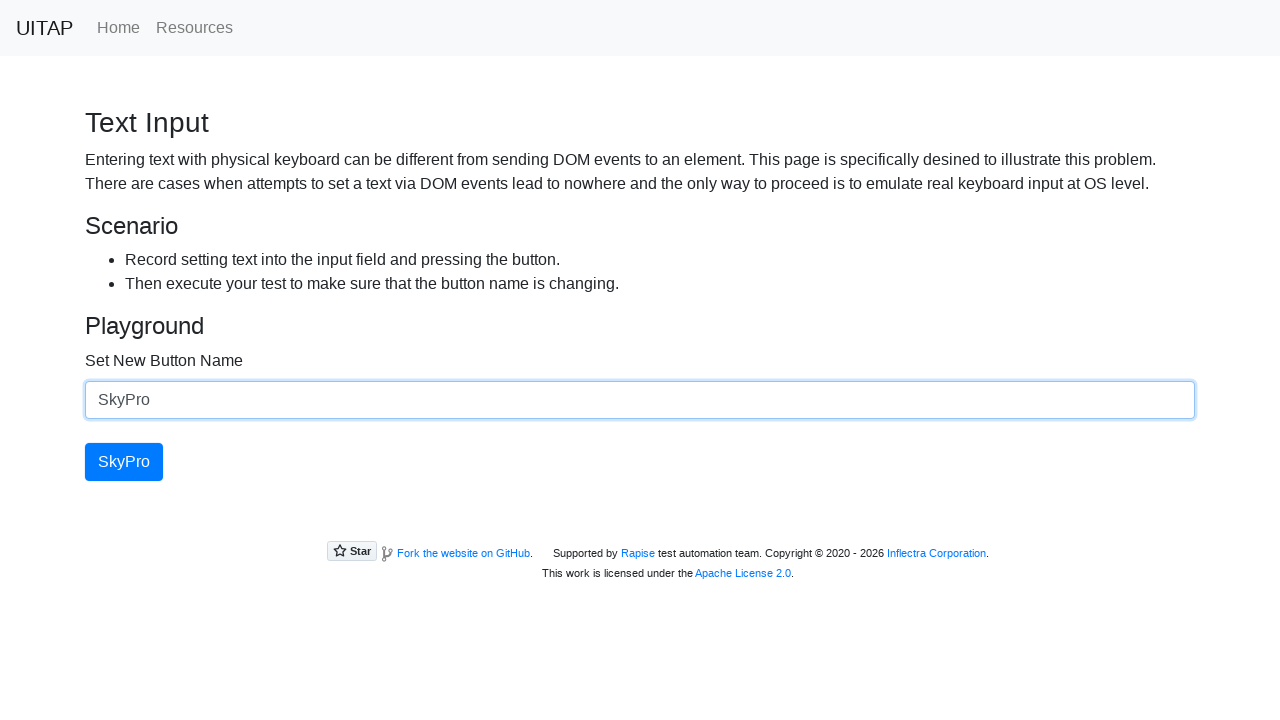

Button text successfully updated to 'SkyPro'
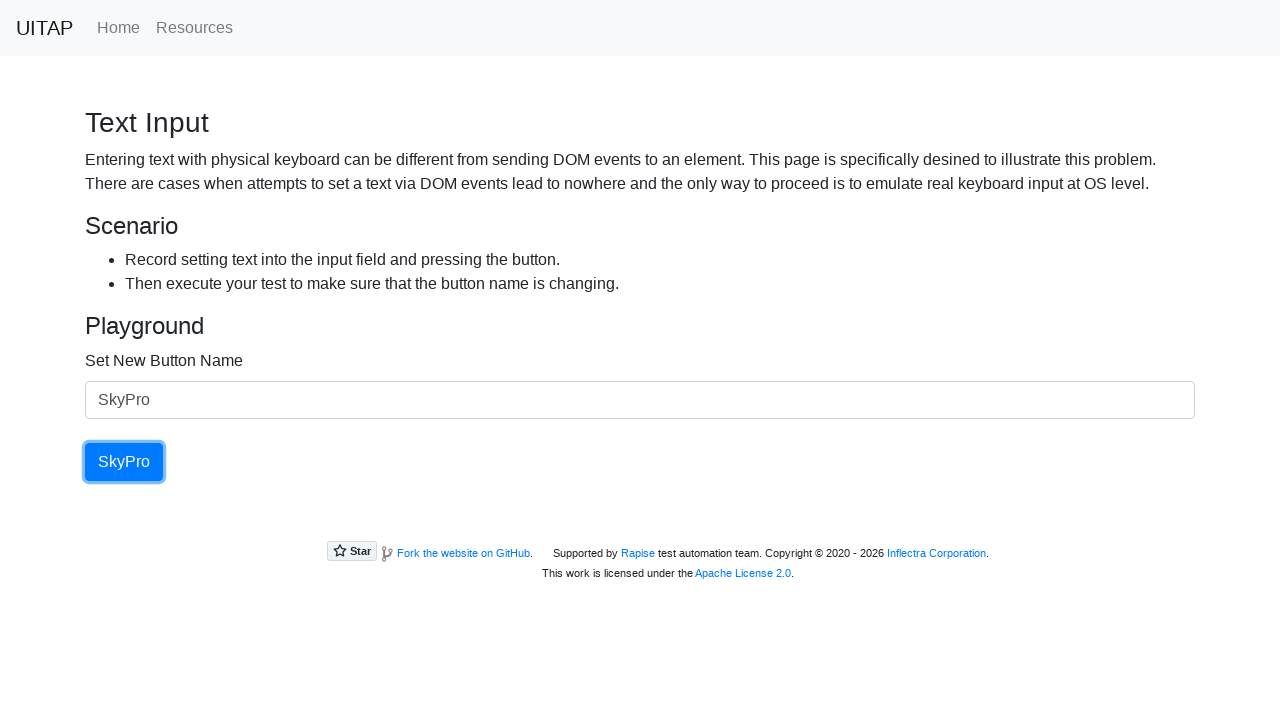

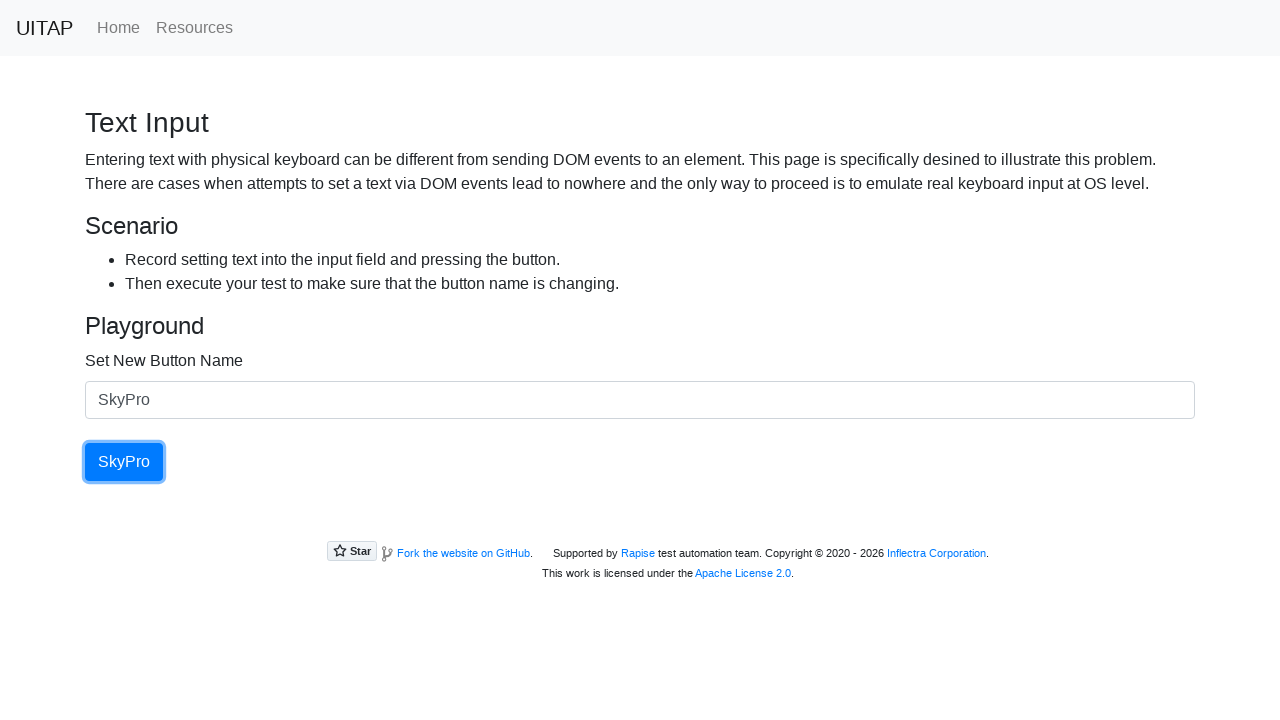